Tests drag and drop functionality by dragging element A to B's position, then B back to A's position

Starting URL: https://the-internet.herokuapp.com/drag_and_drop

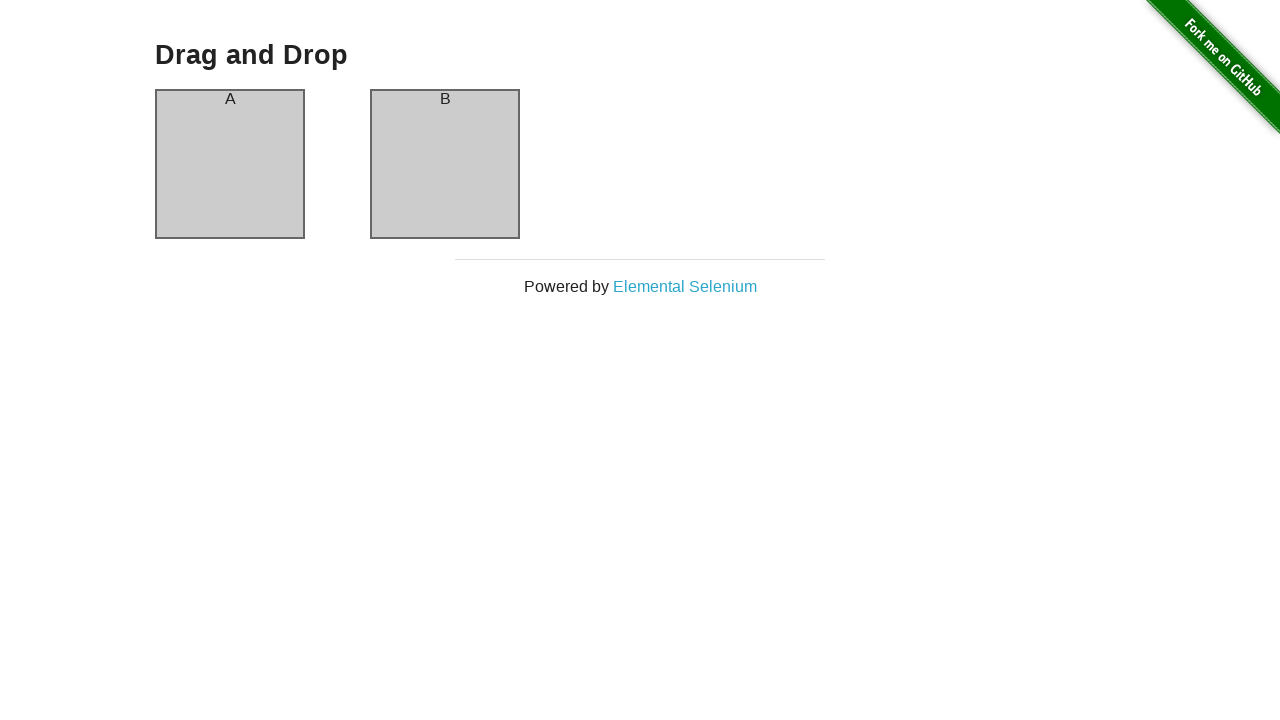

Located column A element
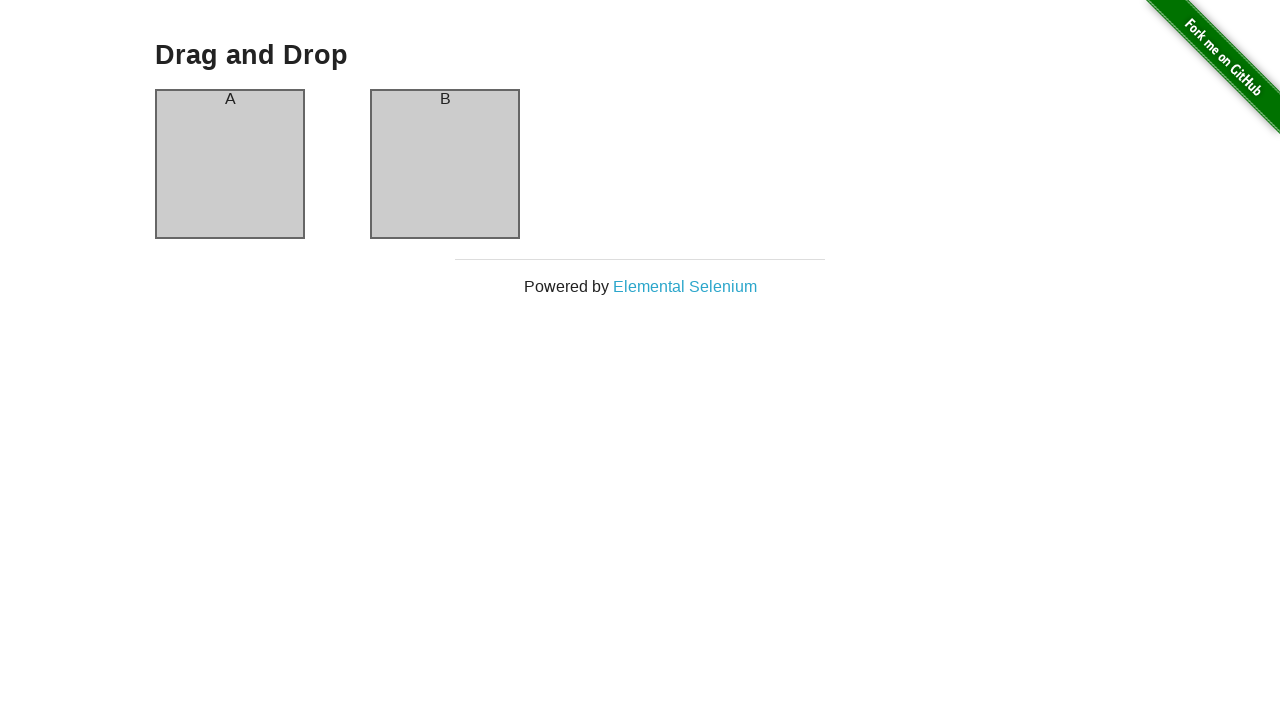

Located column B element
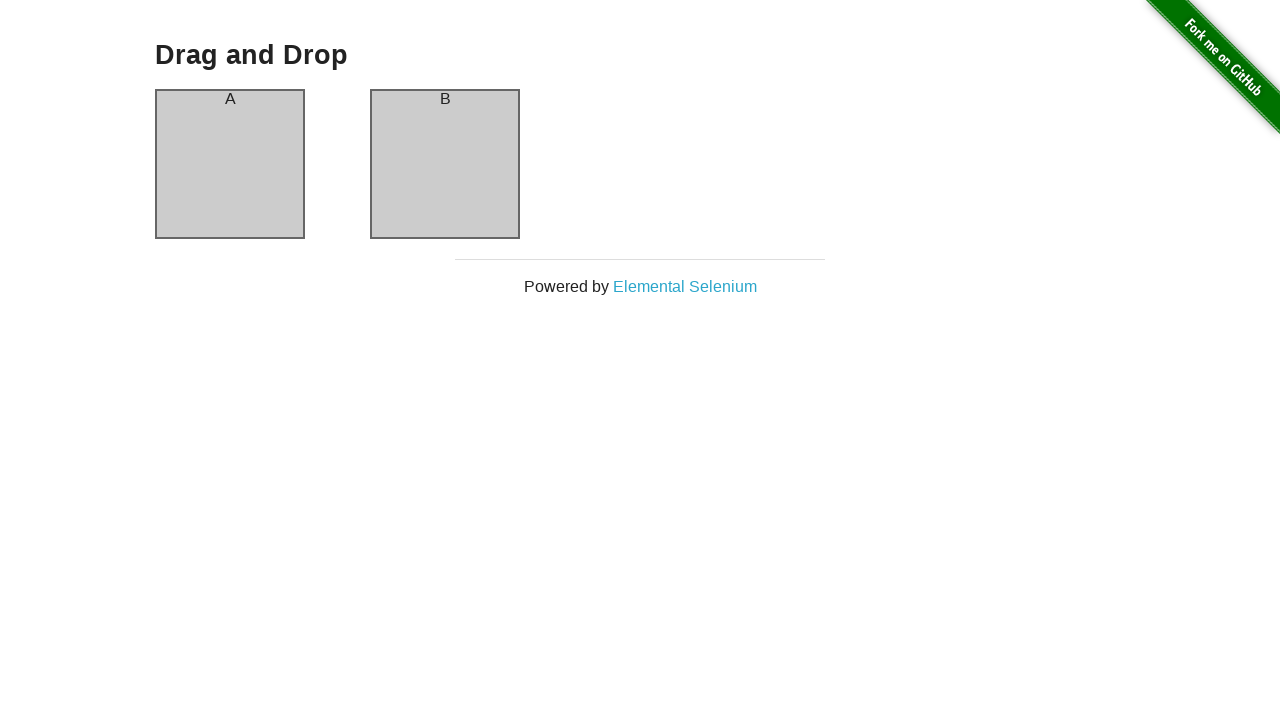

Dragged element A to element B's position at (445, 164)
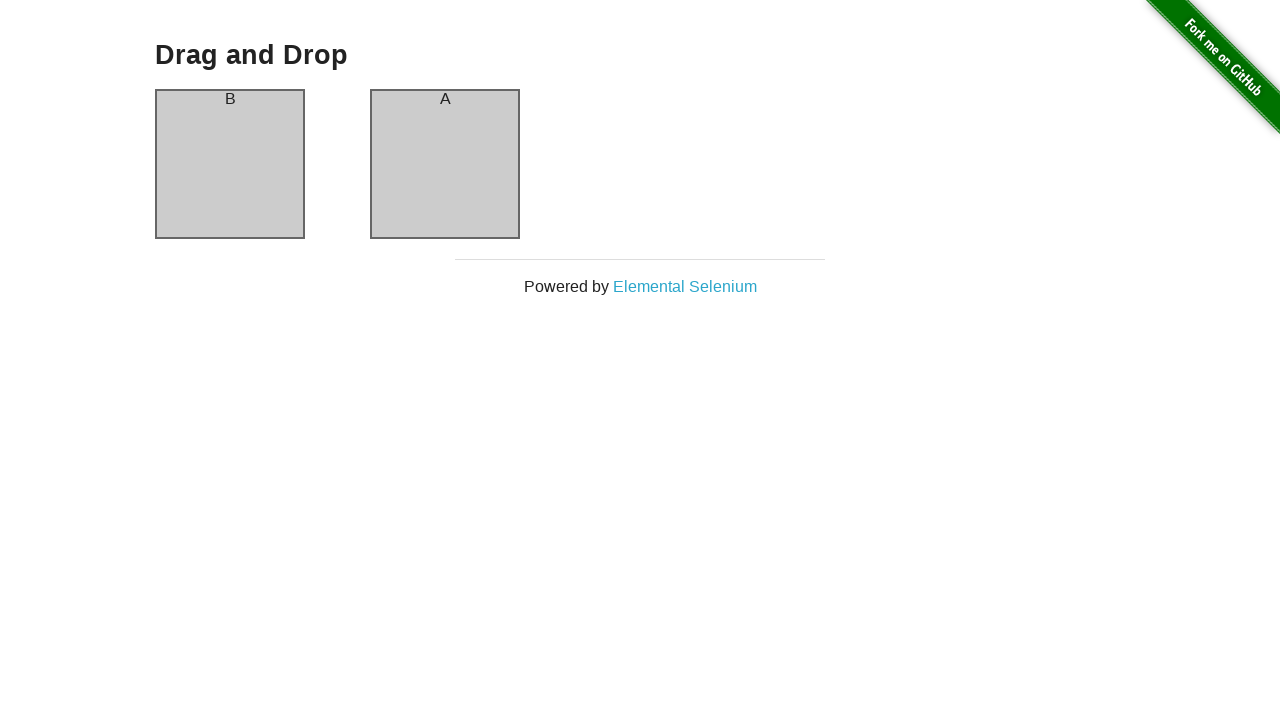

Dragged element B back to element A's original position at (230, 164)
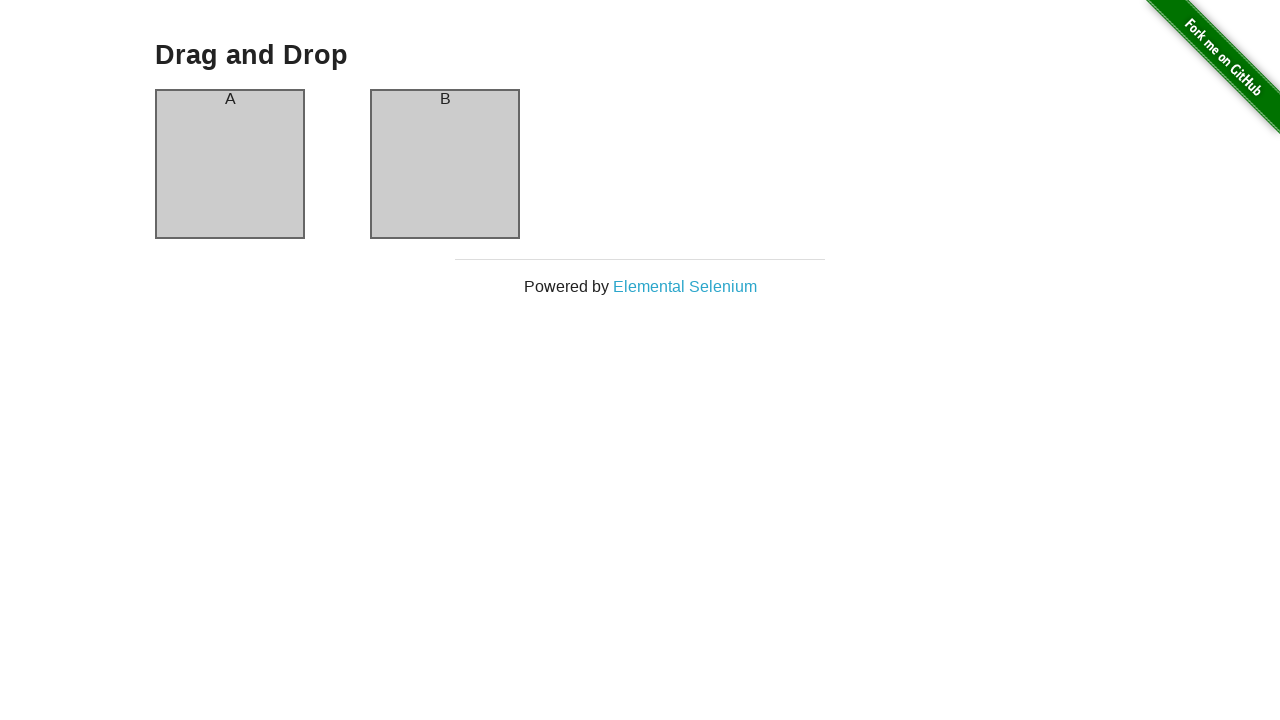

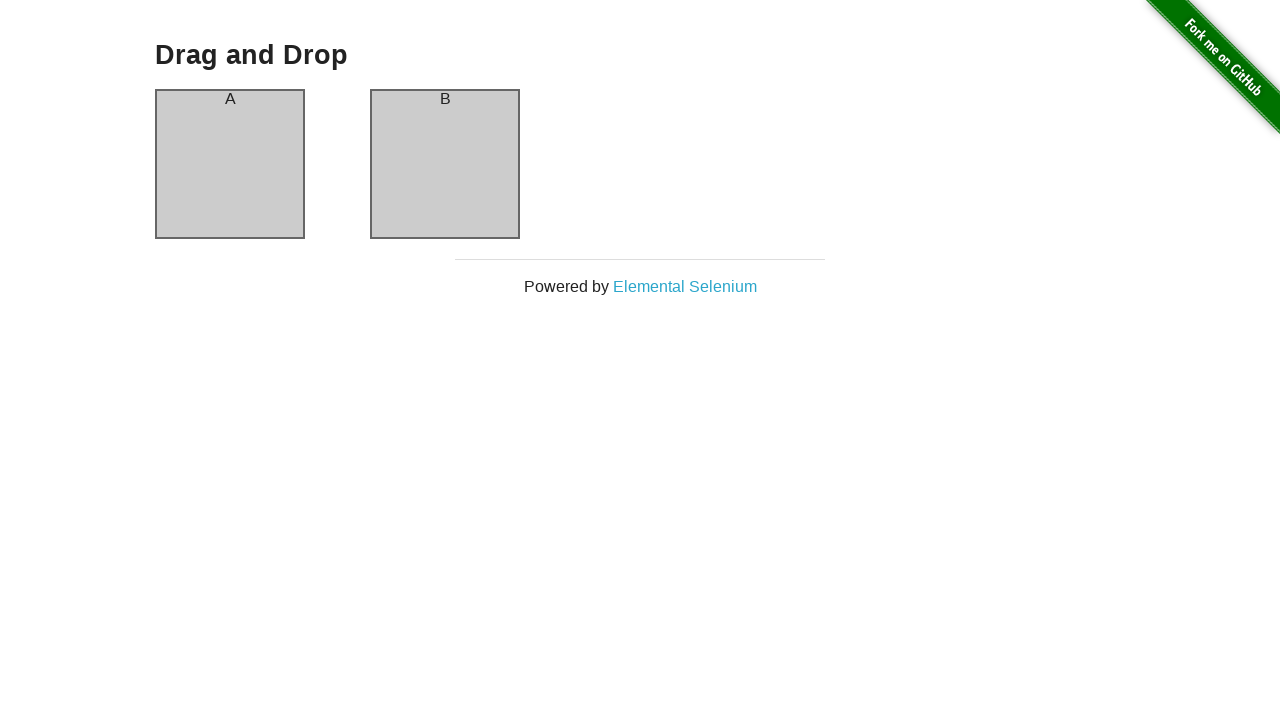